Validates that the page title equals "Your Store"

Starting URL: https://naveenautomationlabs.com/opencart/

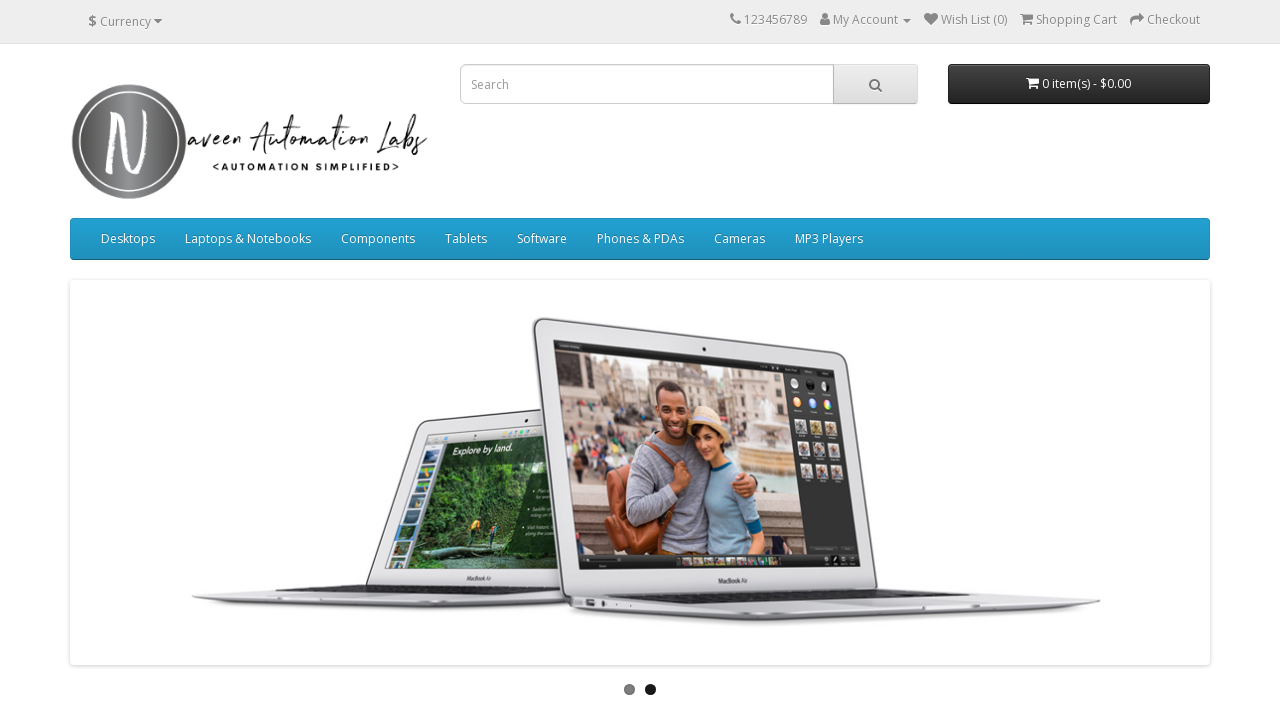

Navigated to https://naveenautomationlabs.com/opencart/
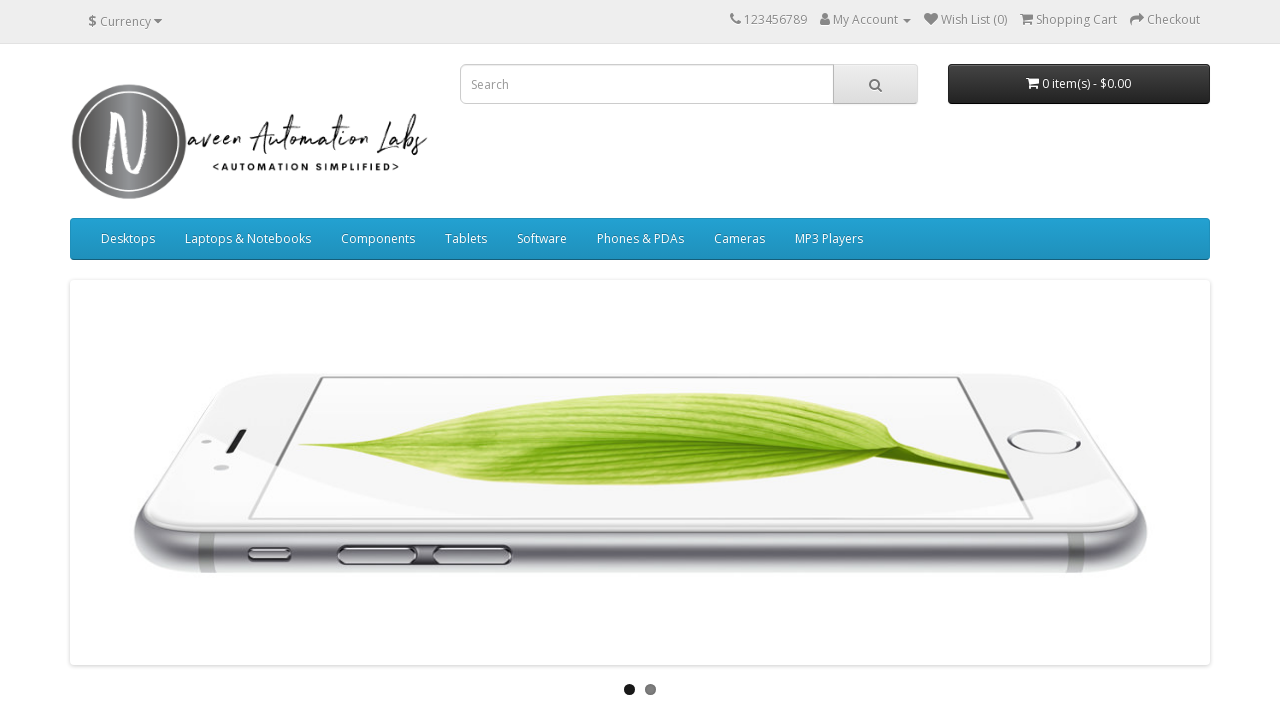

Verified page title equals 'Your Store'
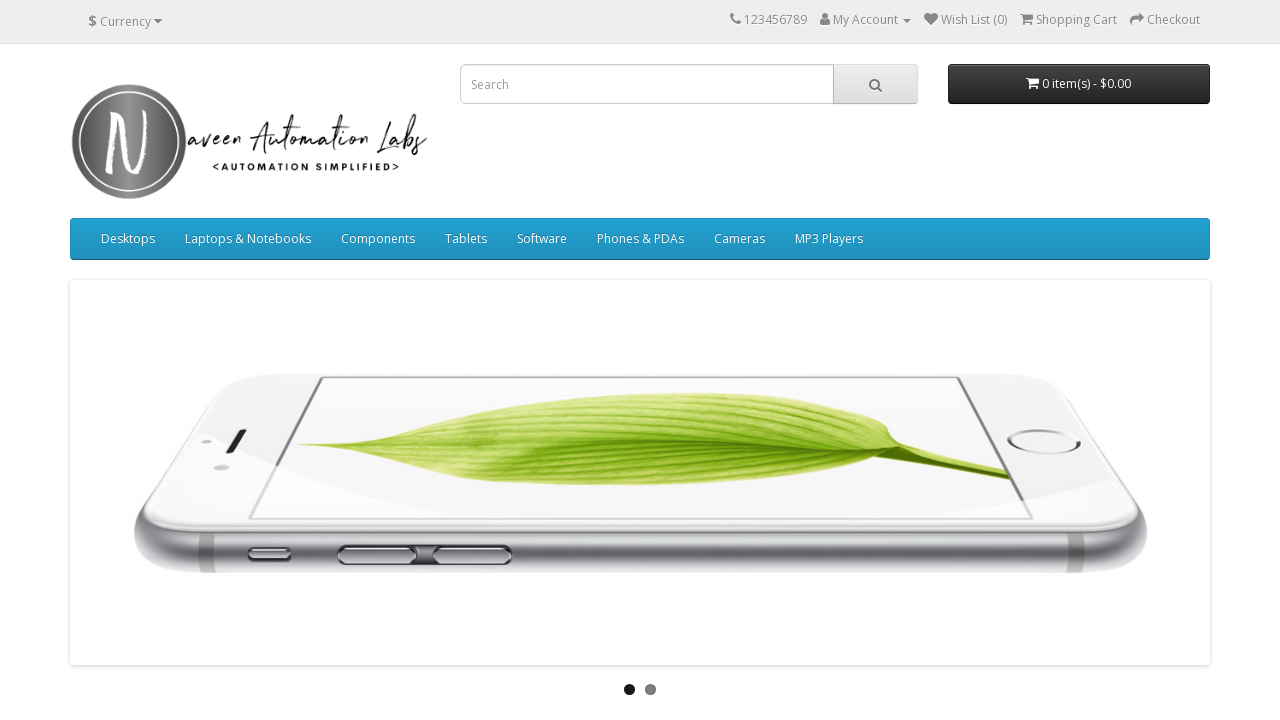

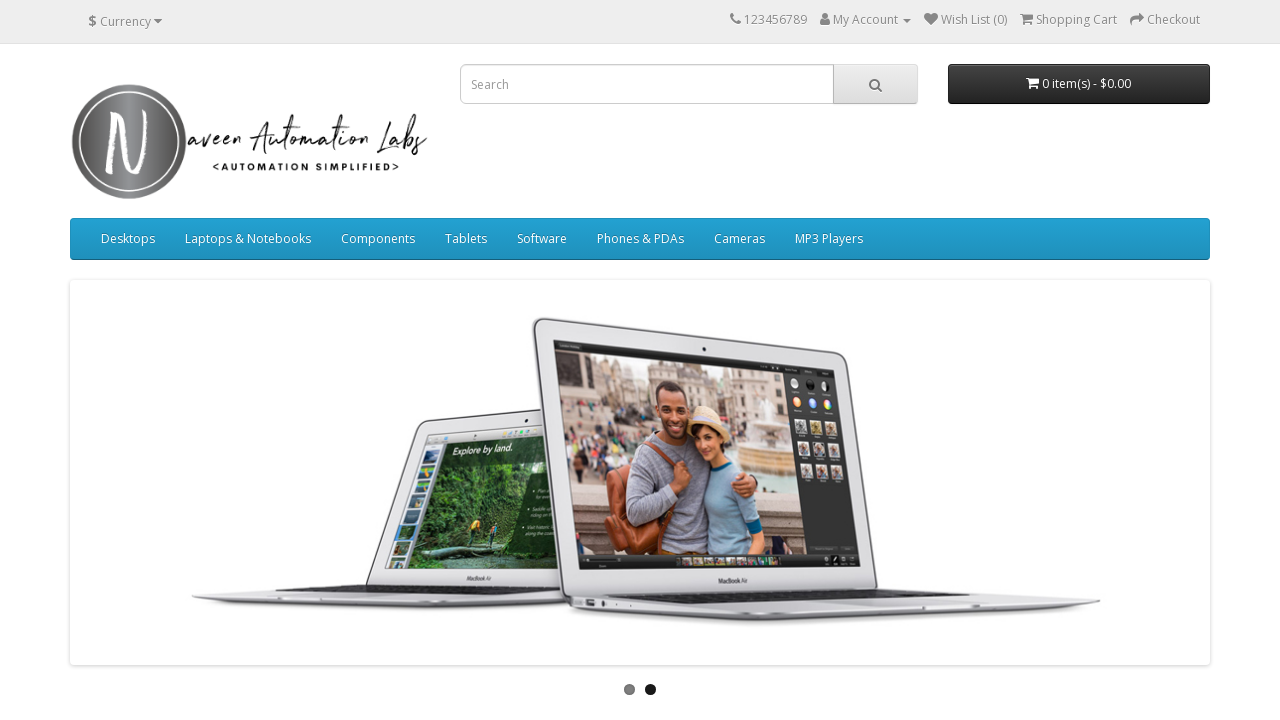